Tests that the todo counter displays the correct number of items as todos are added

Starting URL: https://demo.playwright.dev/todomvc

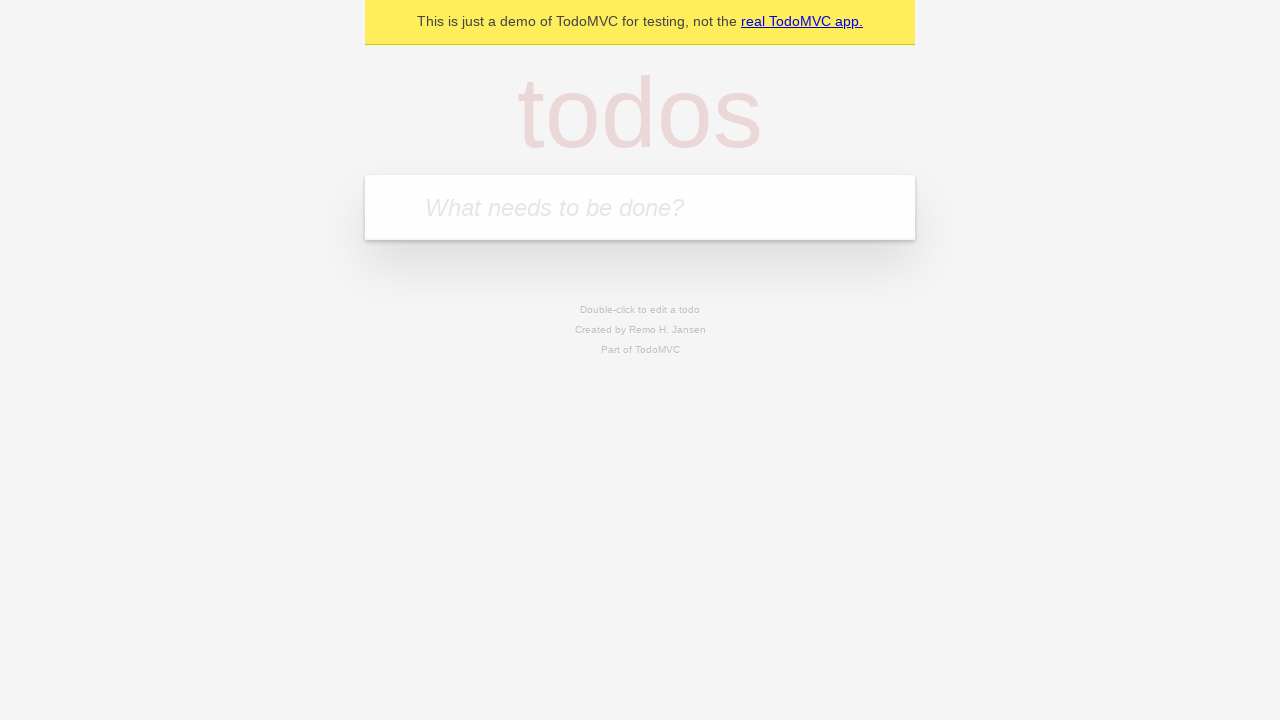

Filled new todo input with 'buy some cheese' on .new-todo
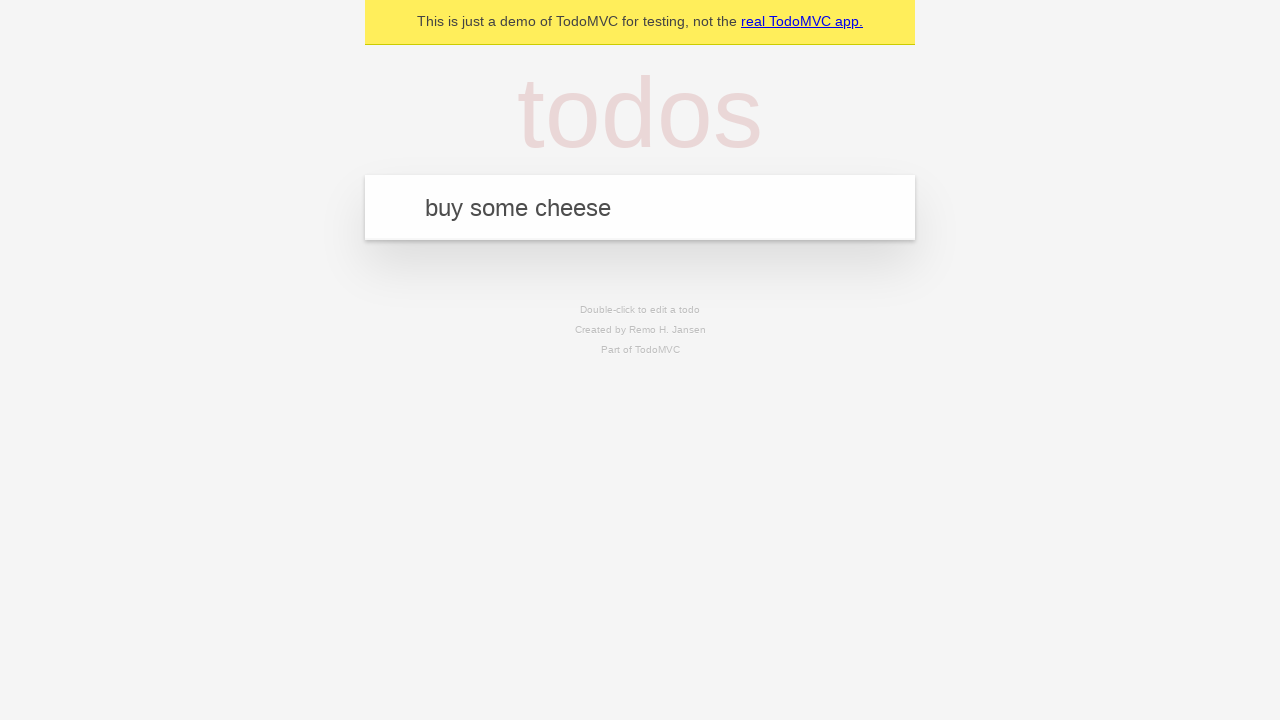

Pressed Enter to create first todo item on .new-todo
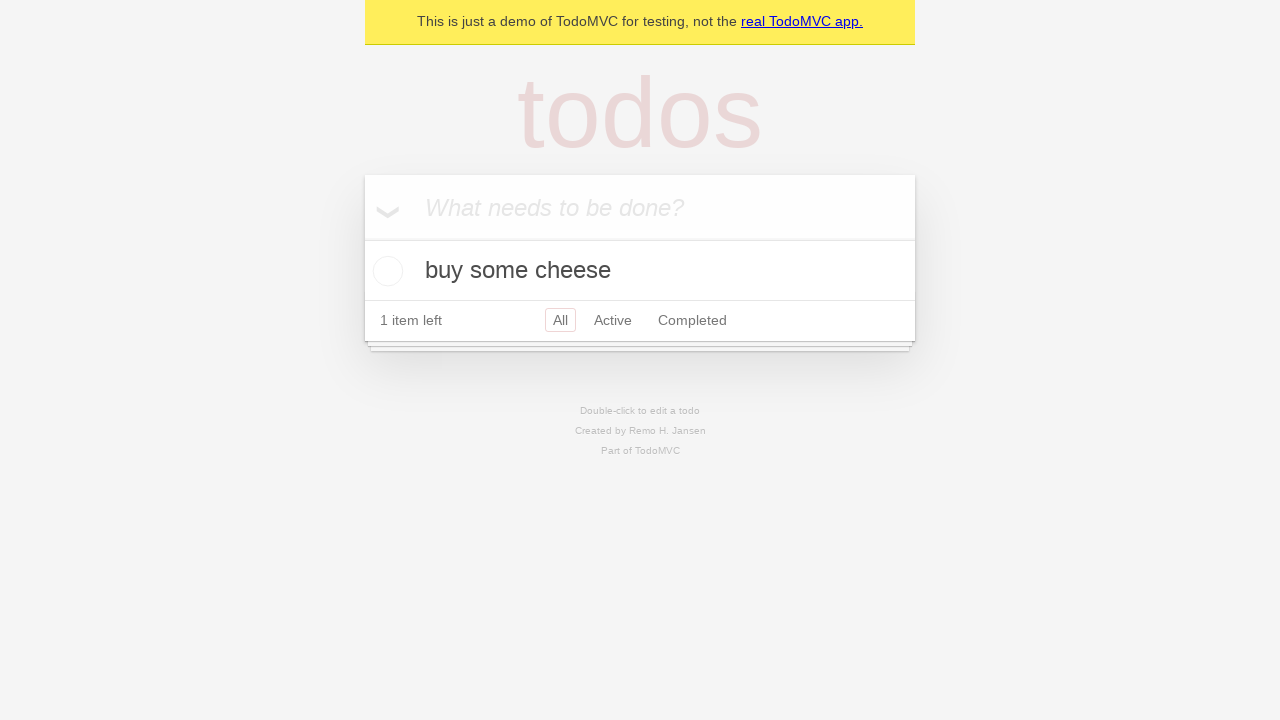

Todo counter appeared after first item was added
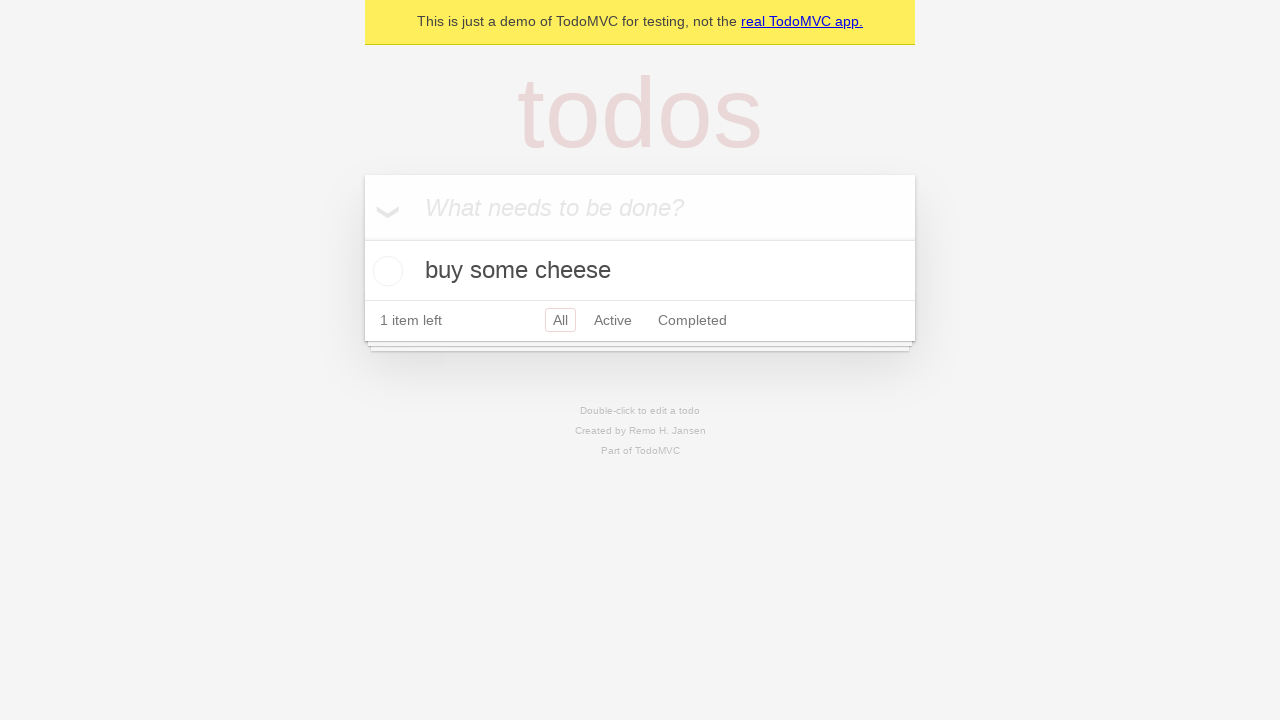

Filled new todo input with 'feed the cat' on .new-todo
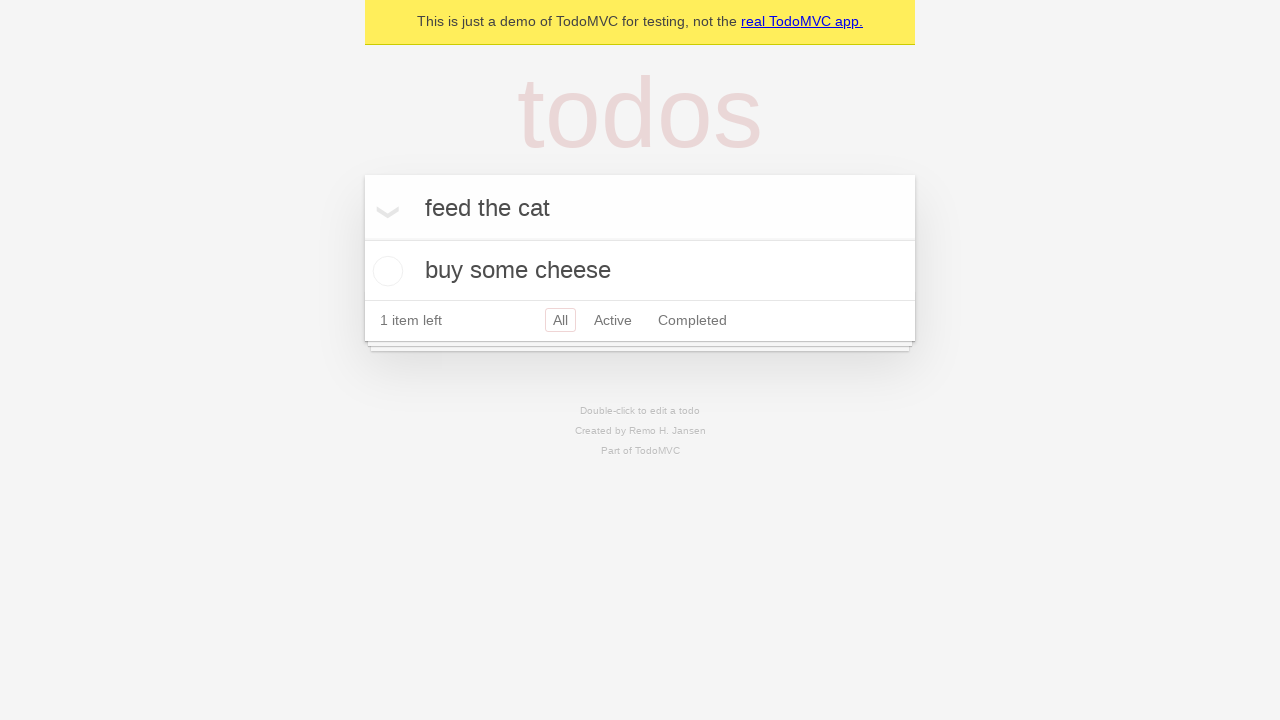

Pressed Enter to create second todo item on .new-todo
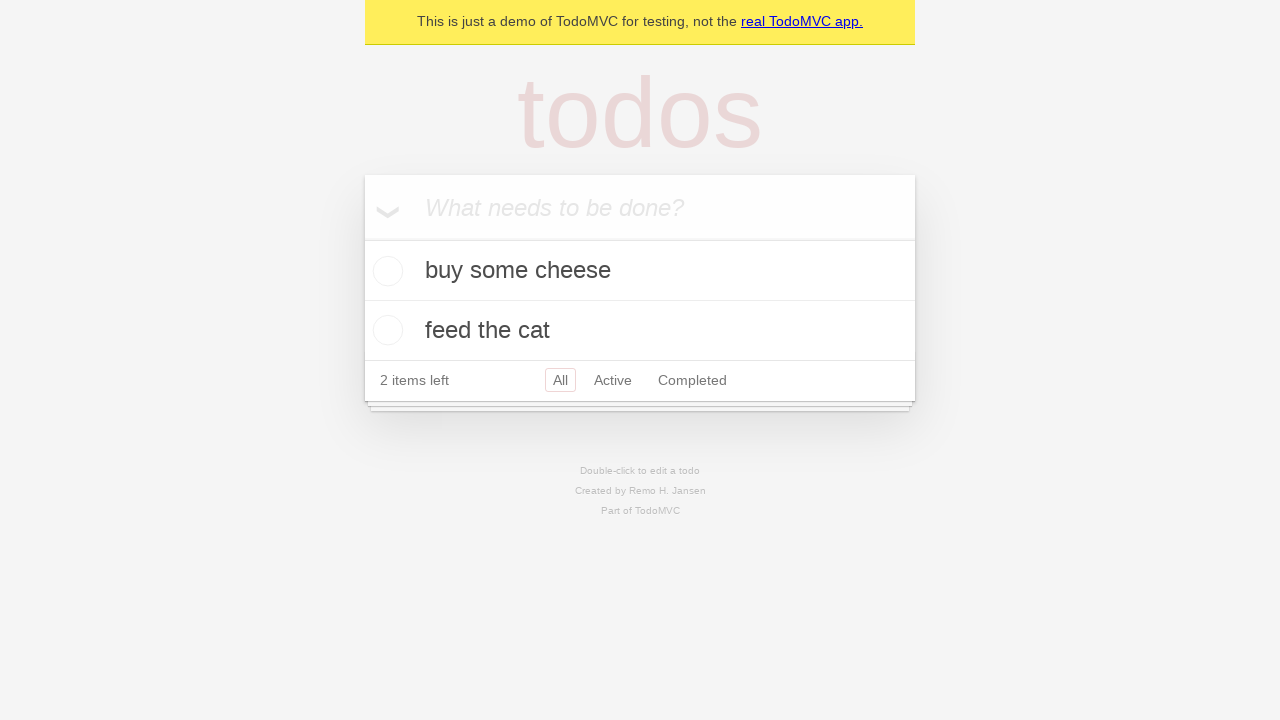

Todo counter updated to show 2 items
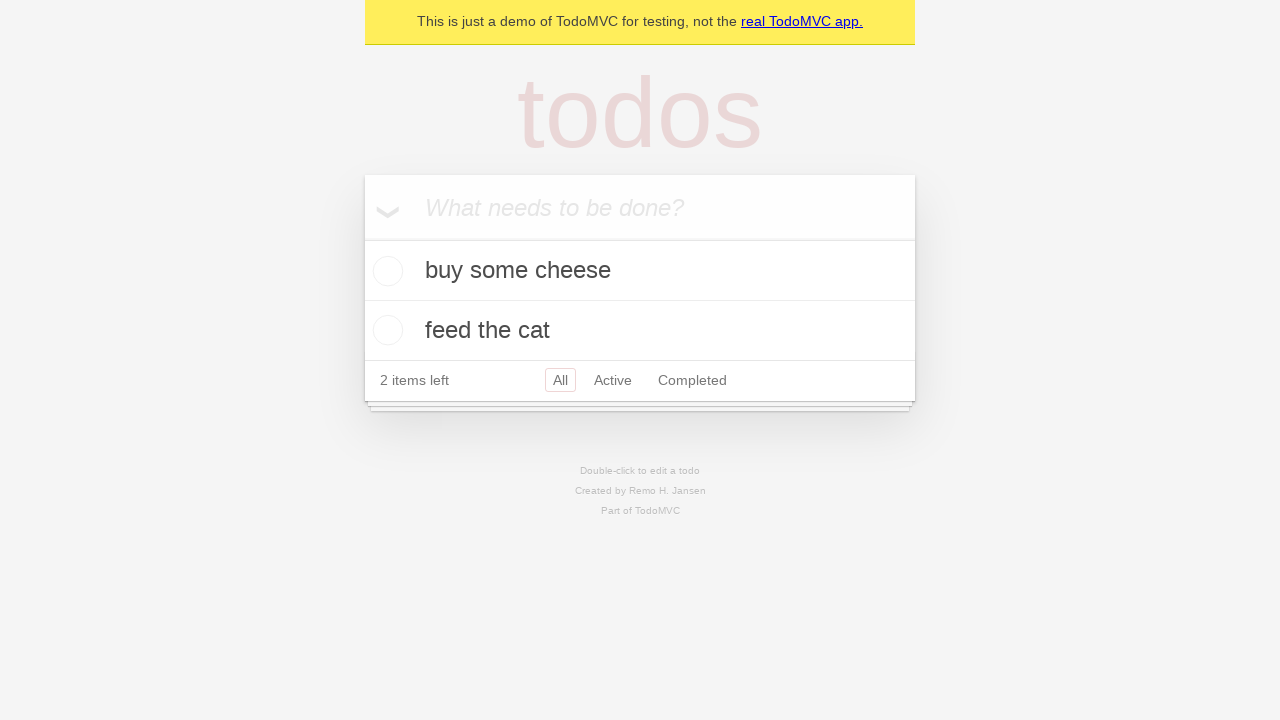

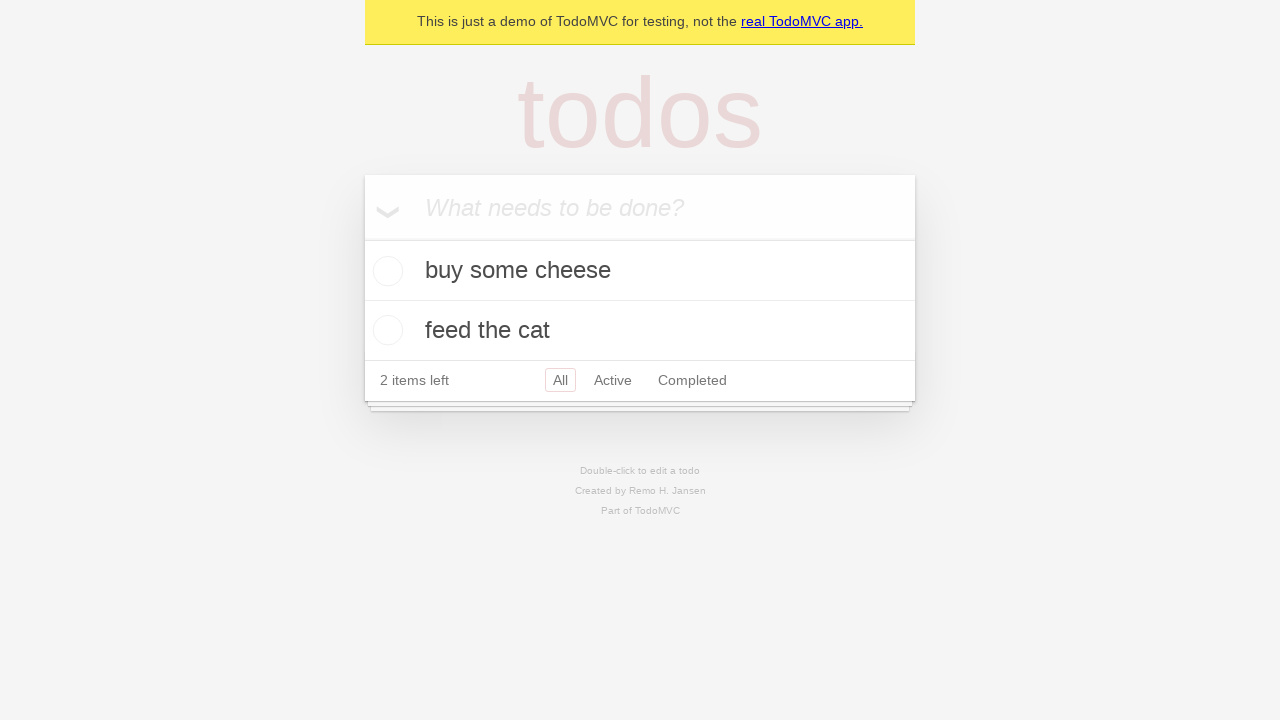